Tests browser window and tab handling by opening new tabs and windows, switching between them, and verifying navigation

Starting URL: https://demoqa.com/browser-windows

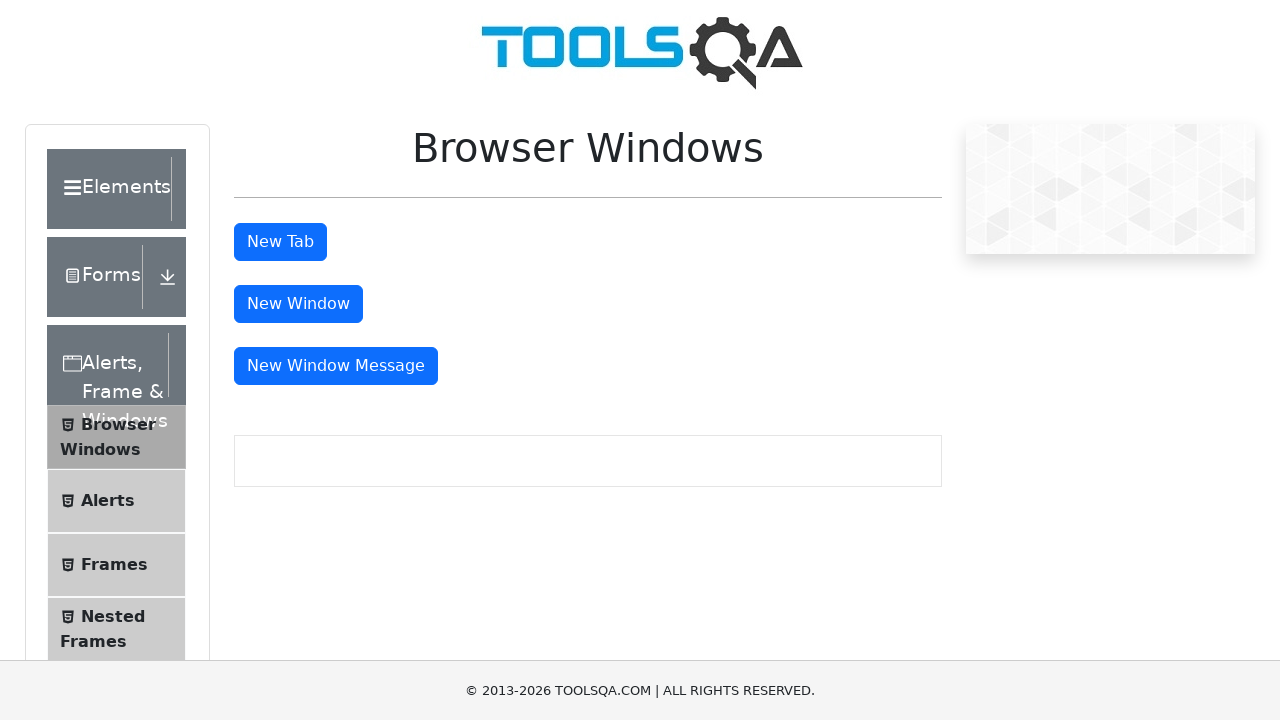

Clicked button to open new tab at (280, 242) on #tabButton
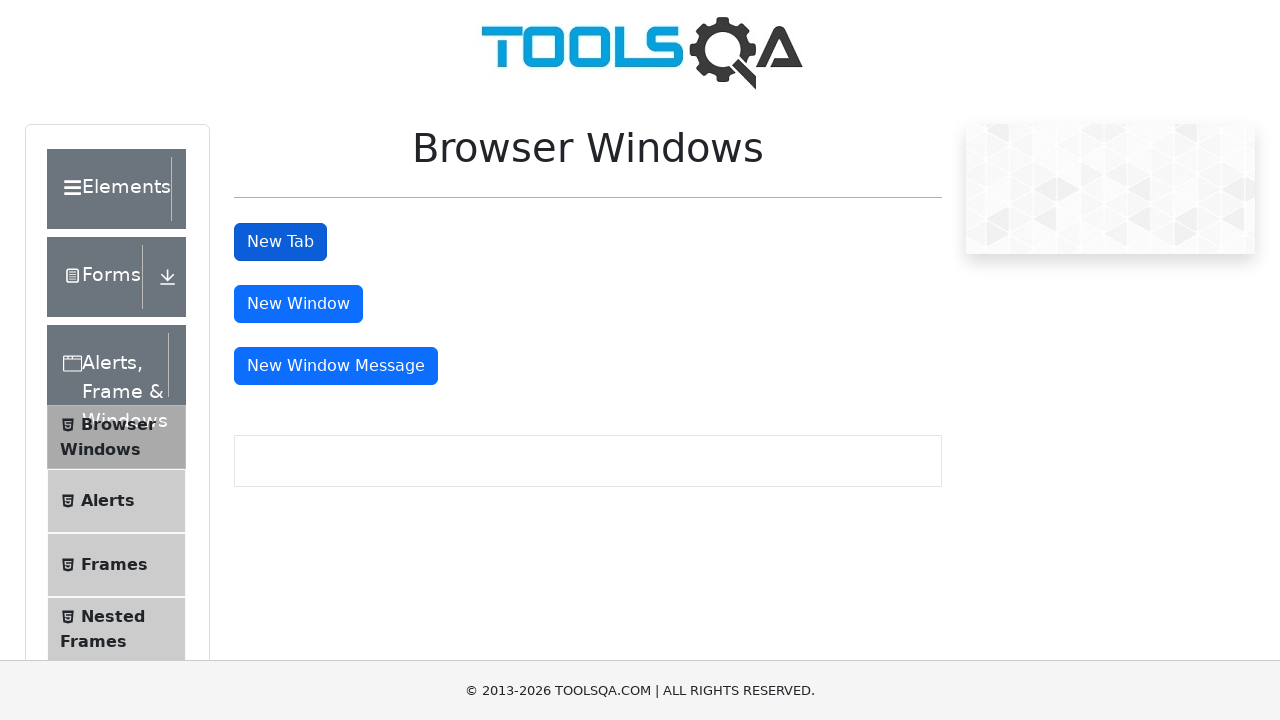

Retrieved all open pages from context - identified parent and child tabs
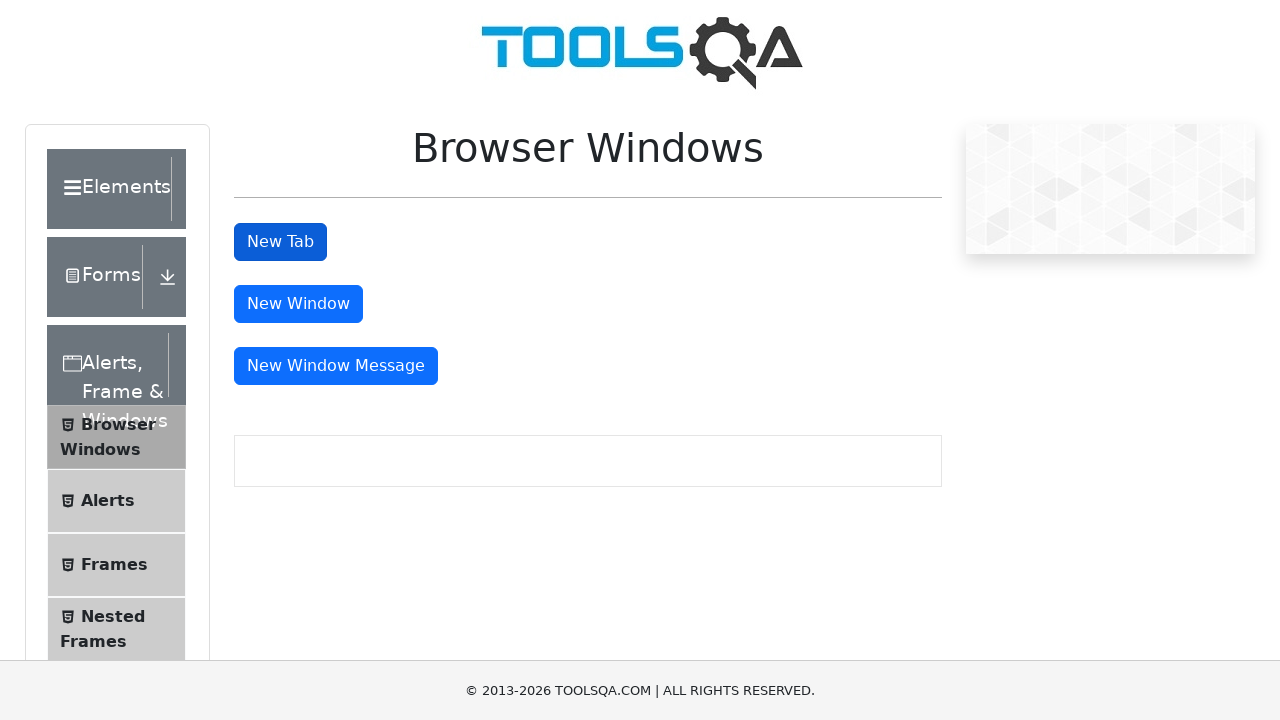

Verified parent window title: demosite
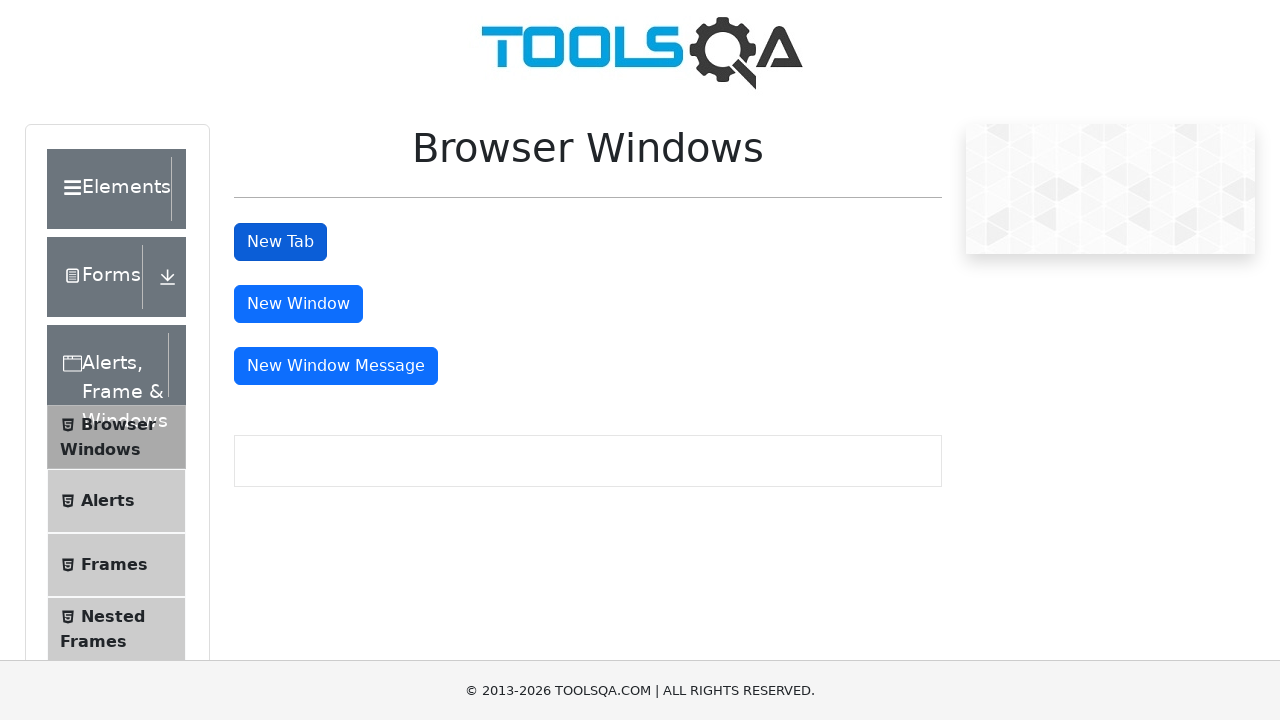

Retrieved child tab URL: https://demoqa.com/sample
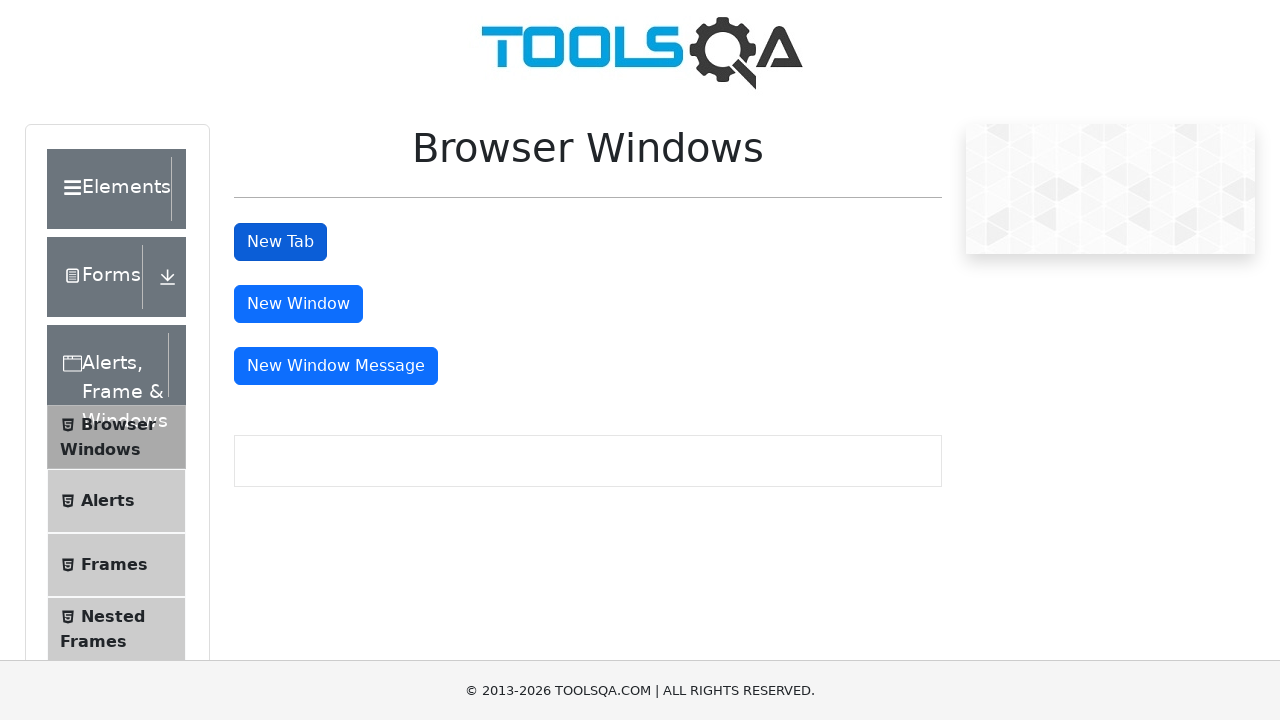

Clicked button to open new window from parent page at (298, 304) on #windowButton
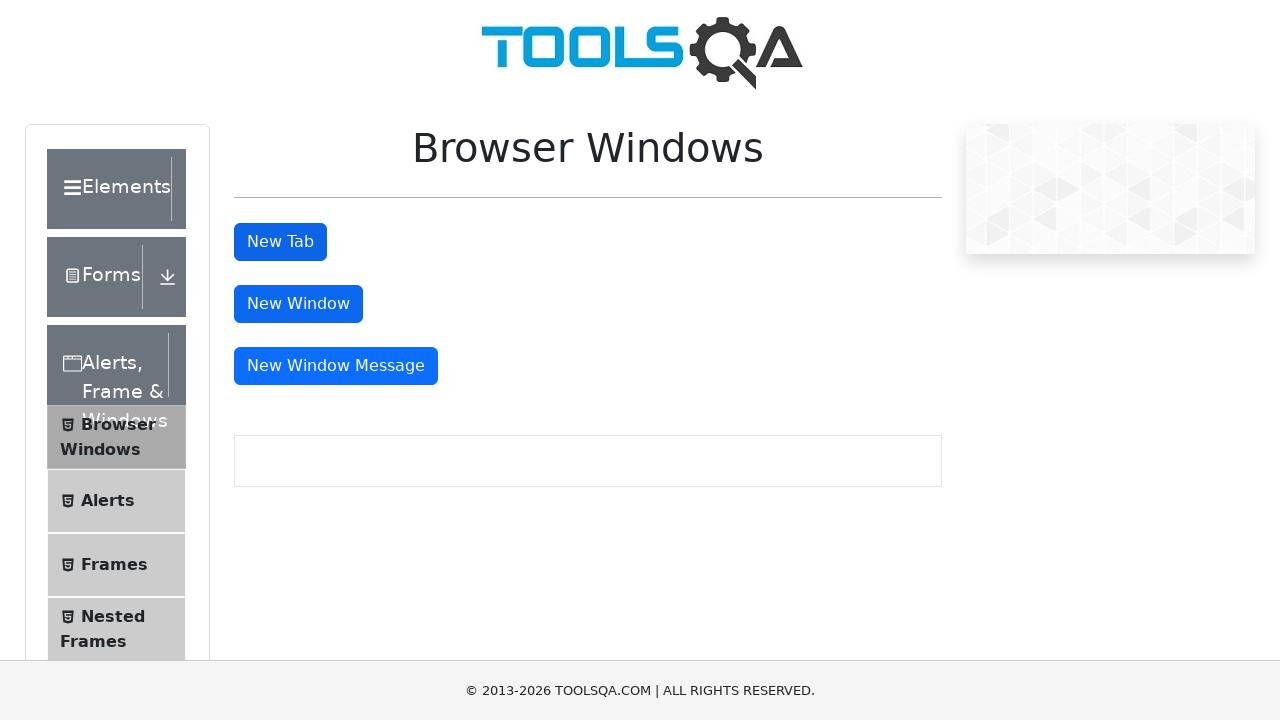

Retrieved the newly opened window from context
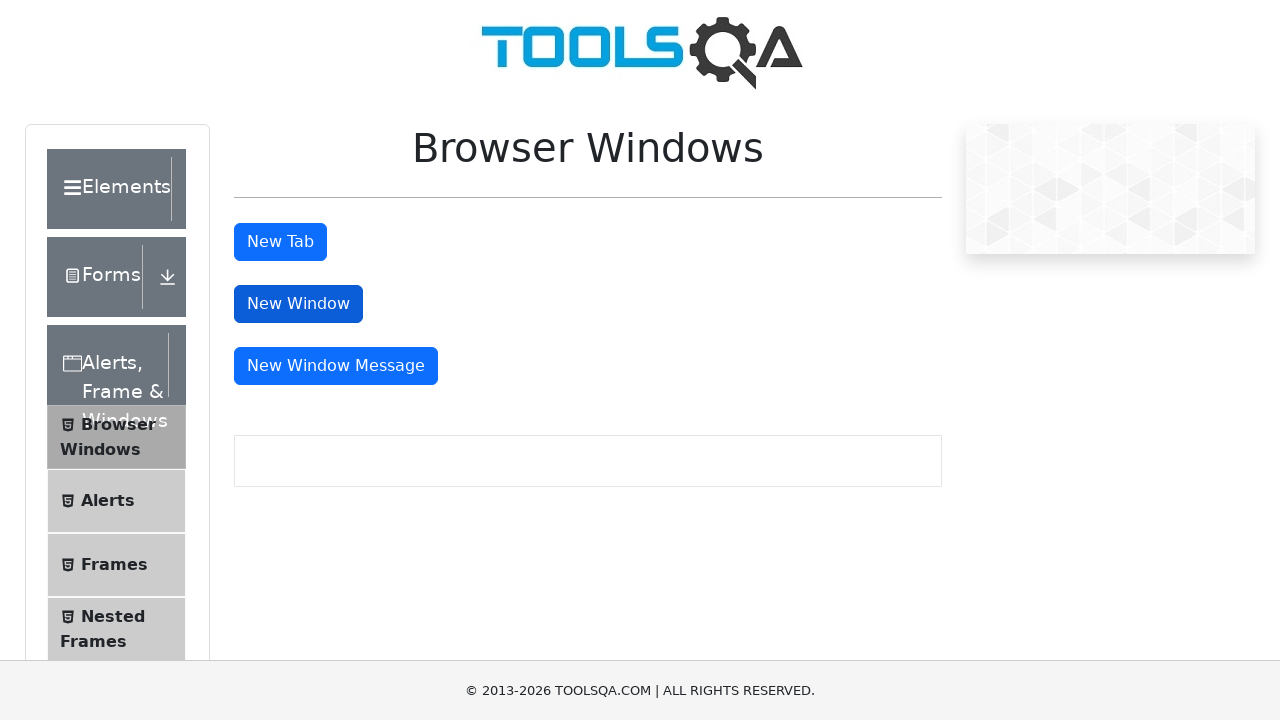

Verified new window title: 
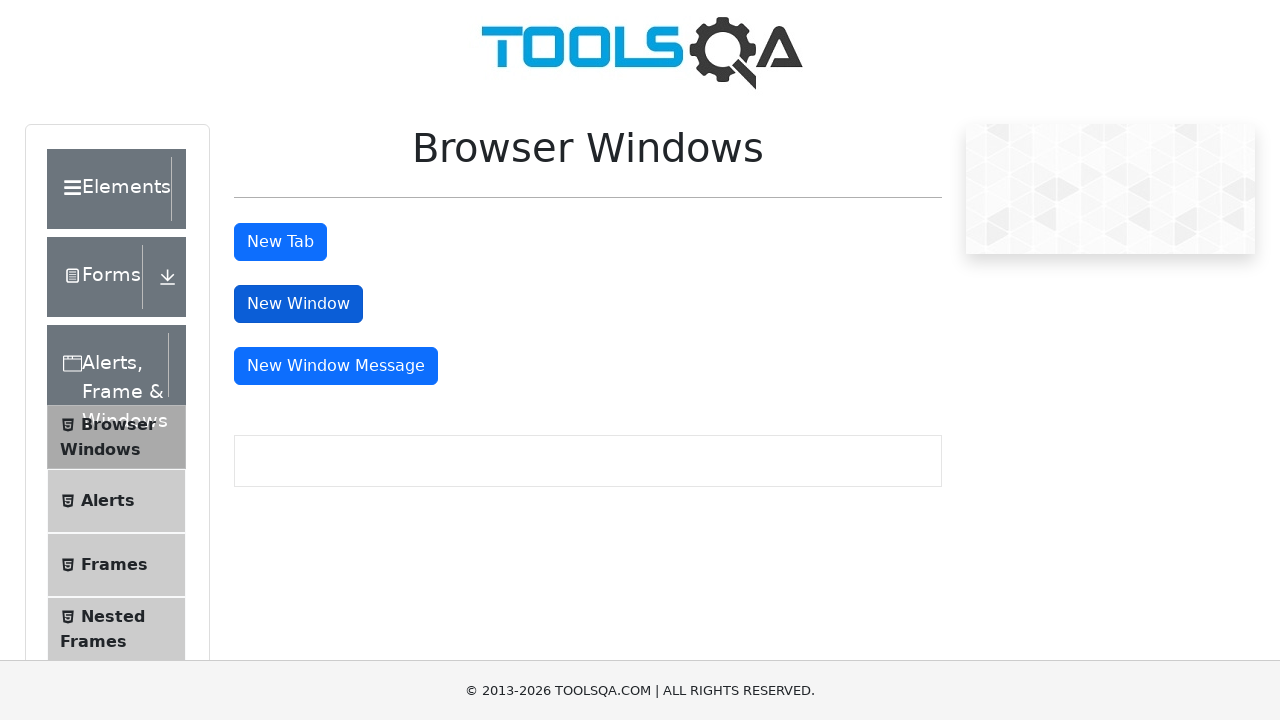

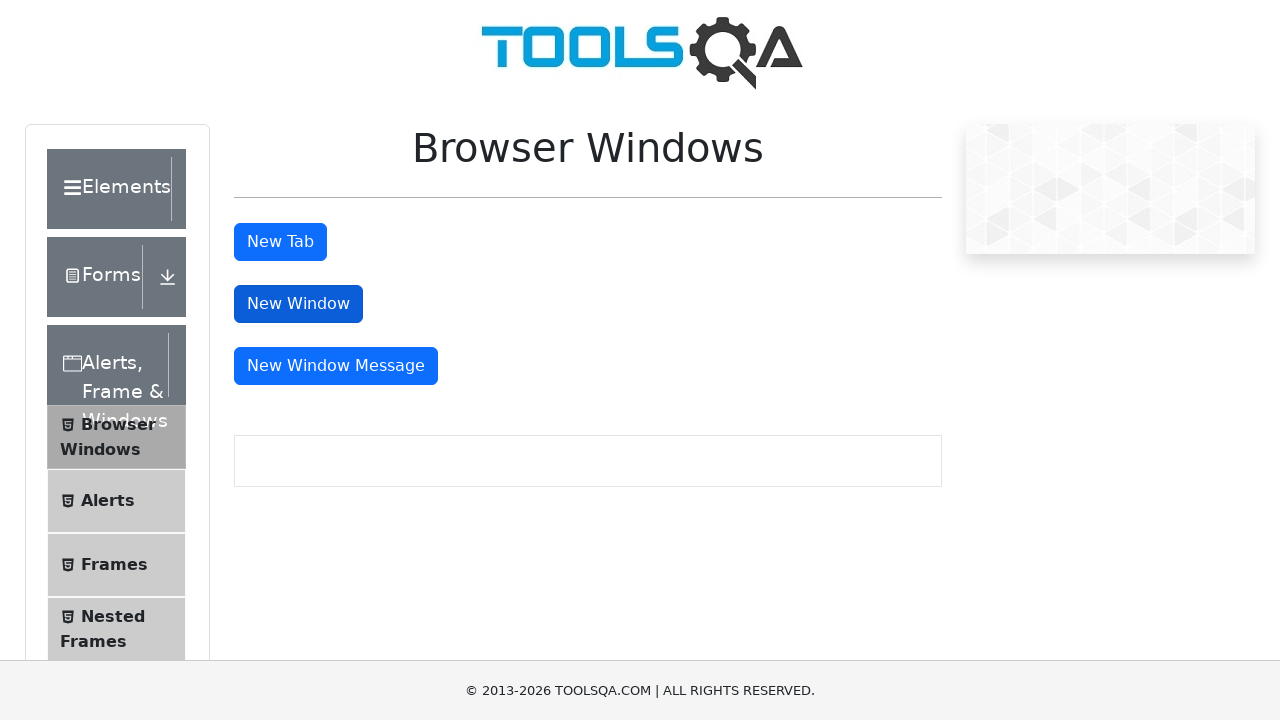